Tests that the currently applied filter link is highlighted with selected class

Starting URL: https://demo.playwright.dev/todomvc

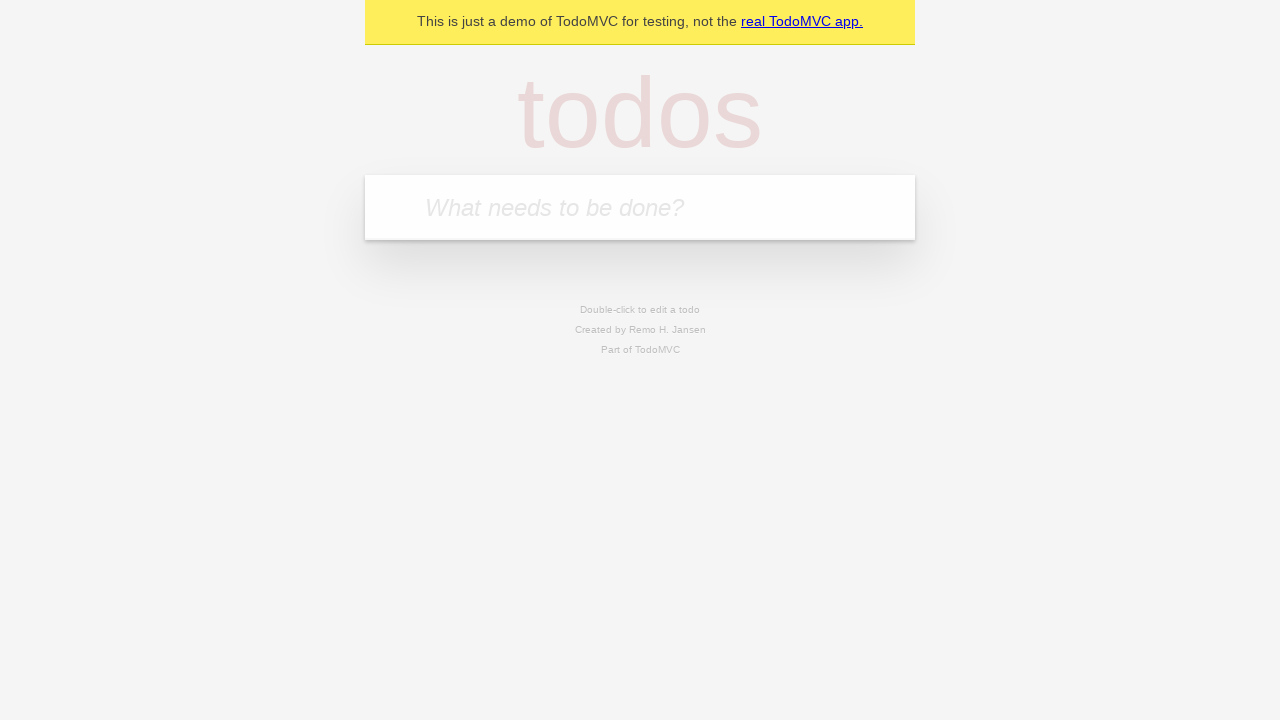

Filled todo input with 'buy some cheese' on internal:attr=[placeholder="What needs to be done?"i]
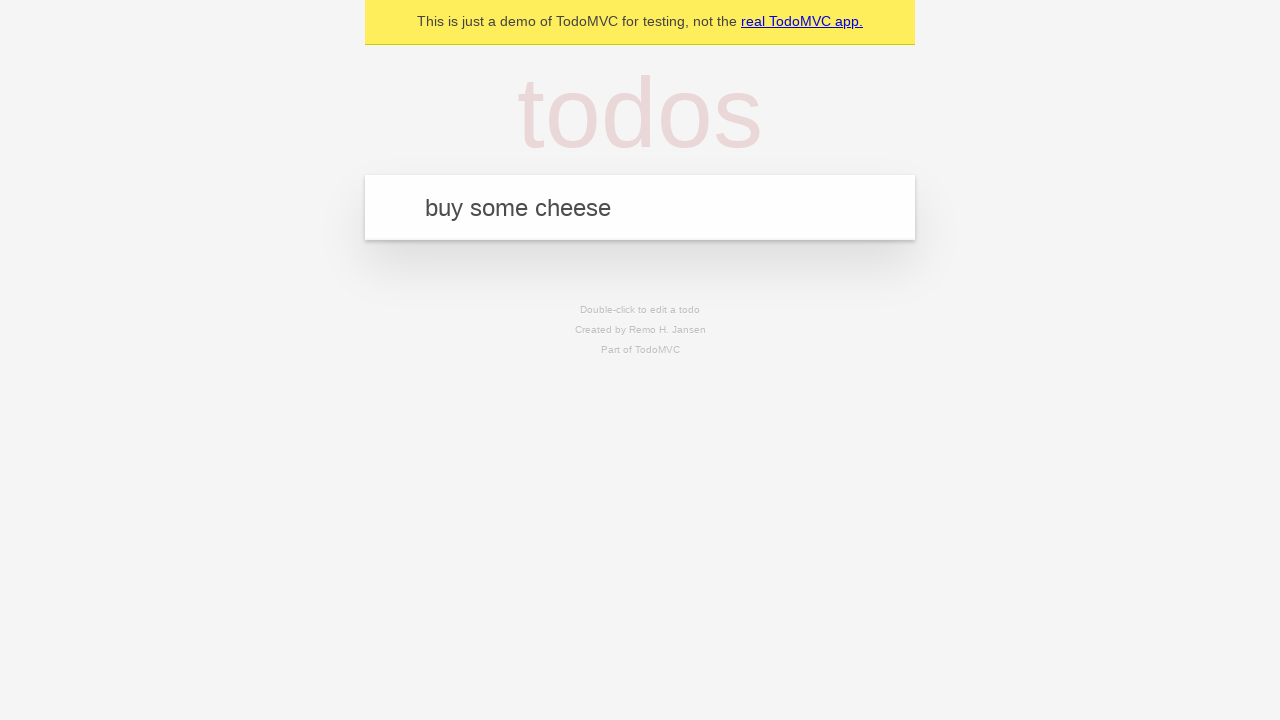

Pressed Enter to add 'buy some cheese' to the todo list on internal:attr=[placeholder="What needs to be done?"i]
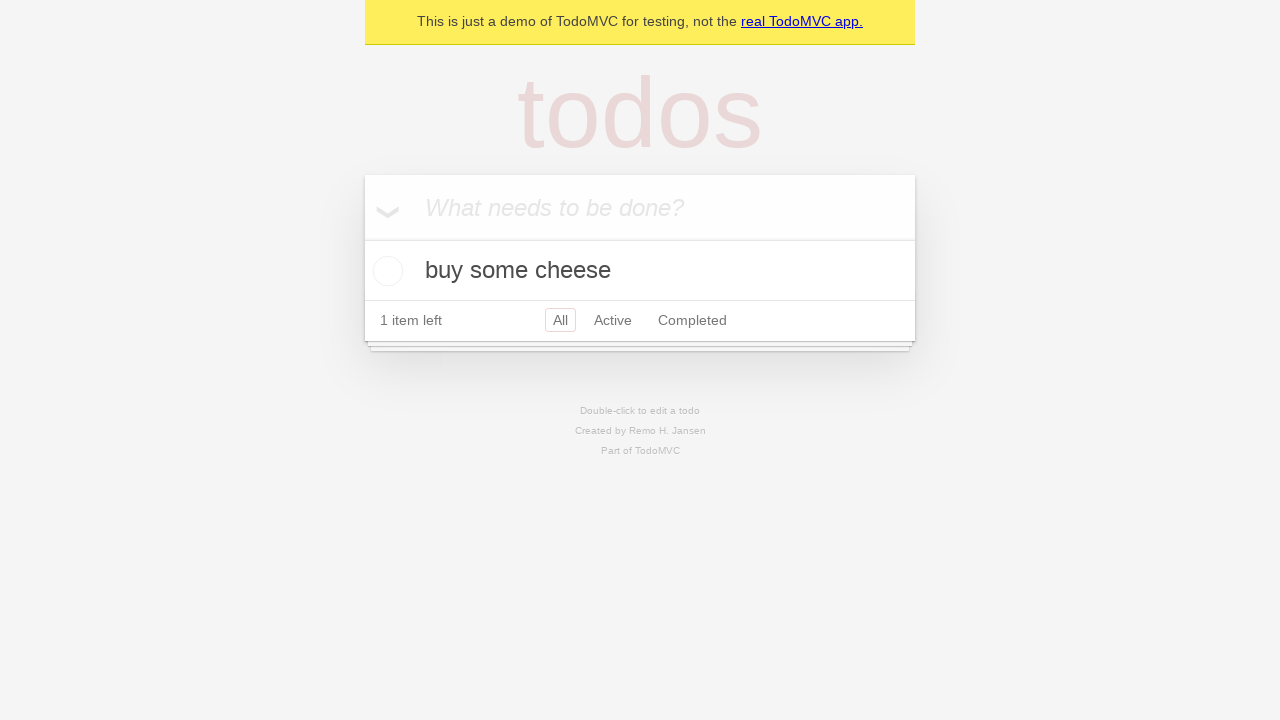

Filled todo input with 'feed the cat' on internal:attr=[placeholder="What needs to be done?"i]
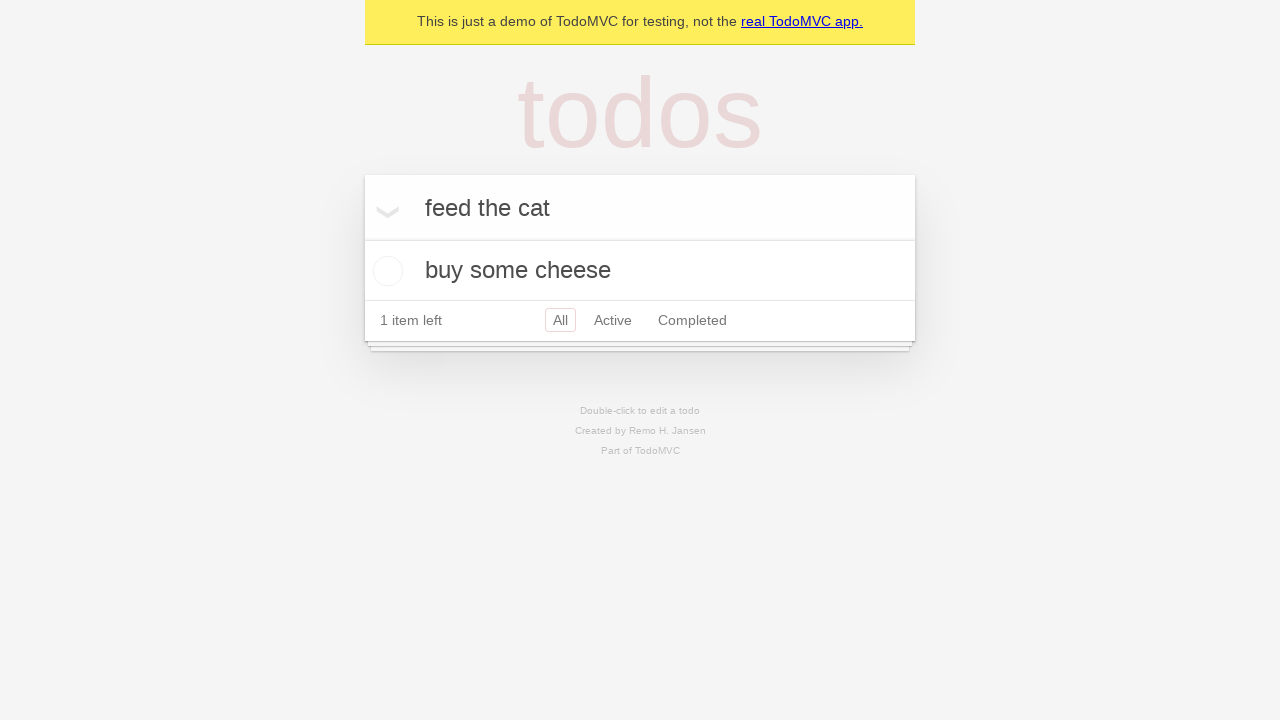

Pressed Enter to add 'feed the cat' to the todo list on internal:attr=[placeholder="What needs to be done?"i]
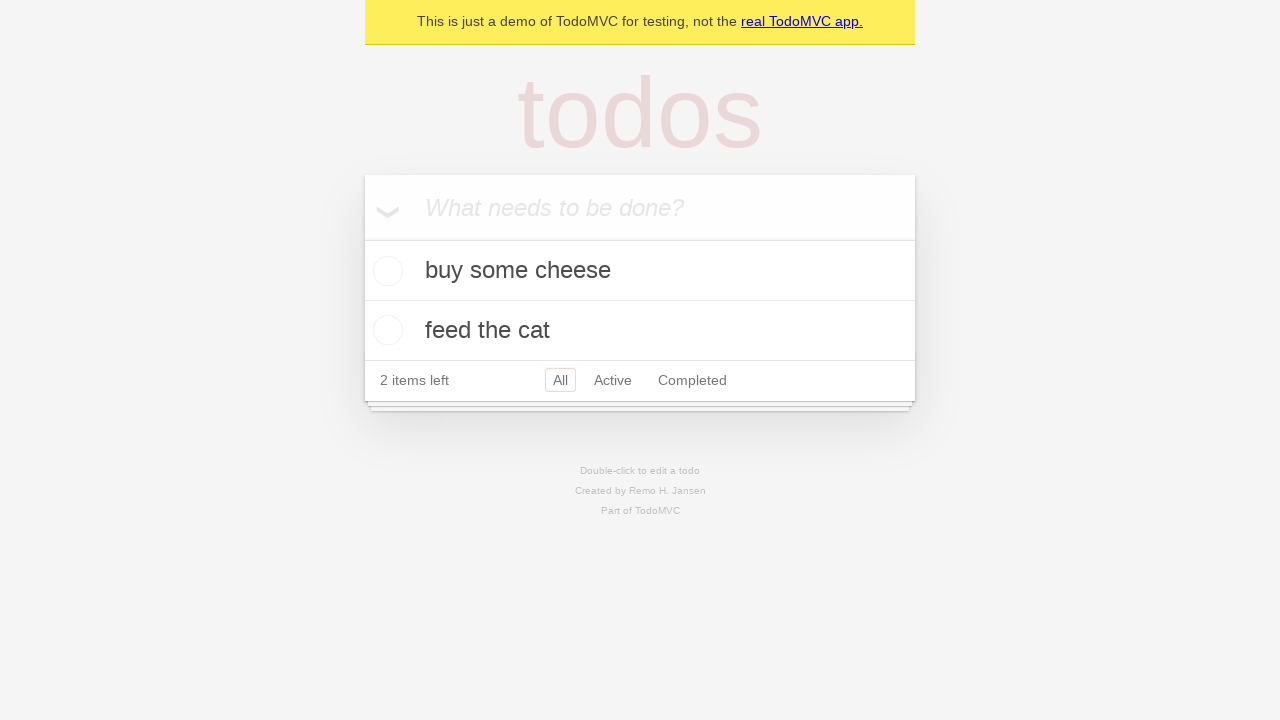

Filled todo input with 'book a doctors appointment' on internal:attr=[placeholder="What needs to be done?"i]
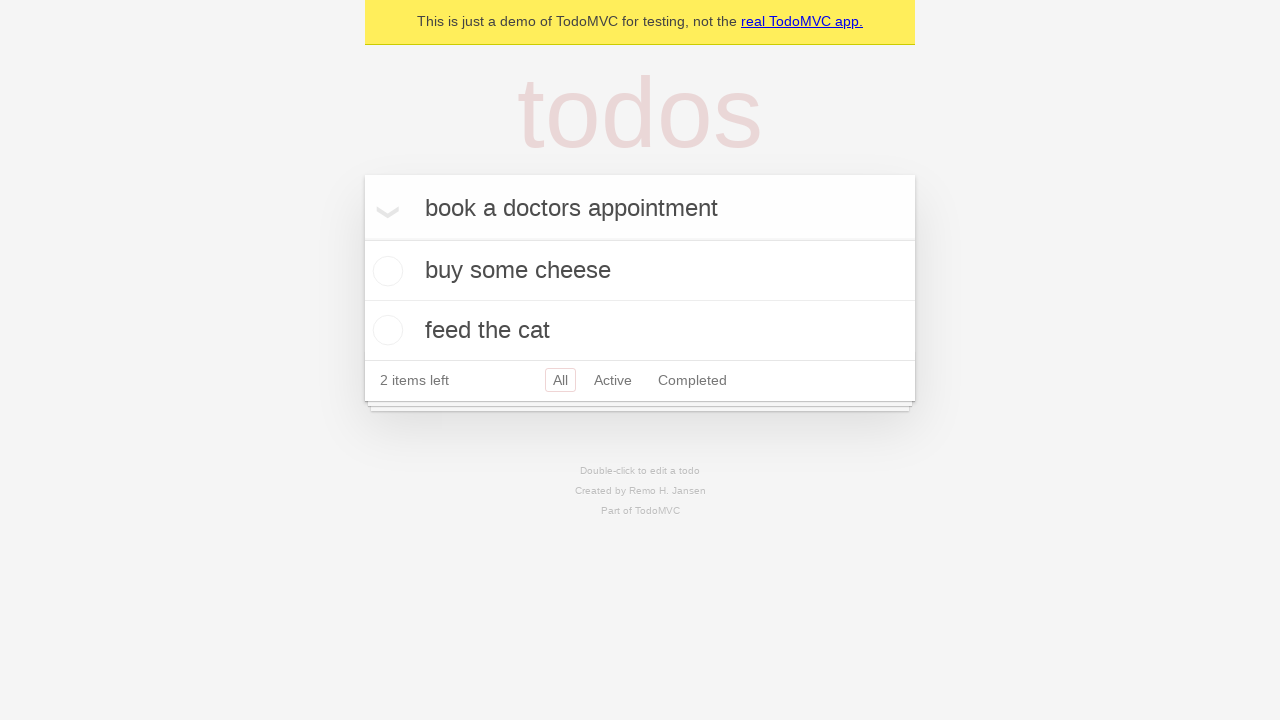

Pressed Enter to add 'book a doctors appointment' to the todo list on internal:attr=[placeholder="What needs to be done?"i]
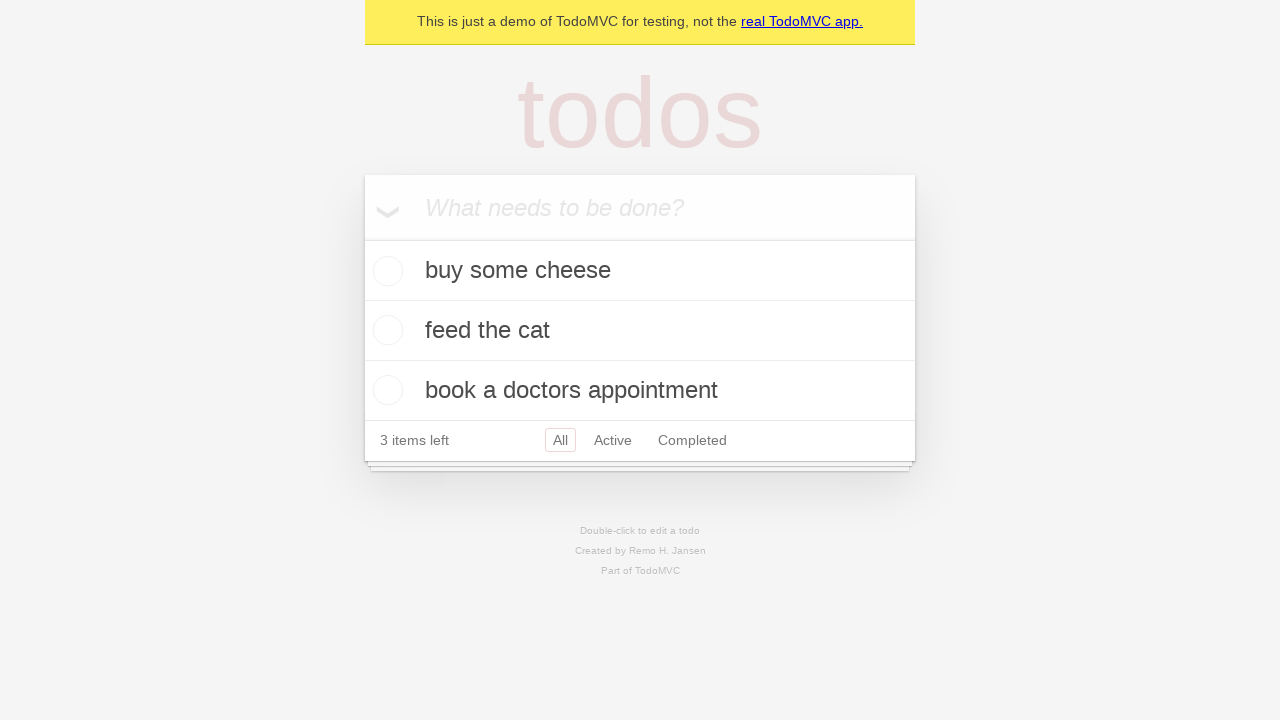

Waited for all 3 todo items to be created
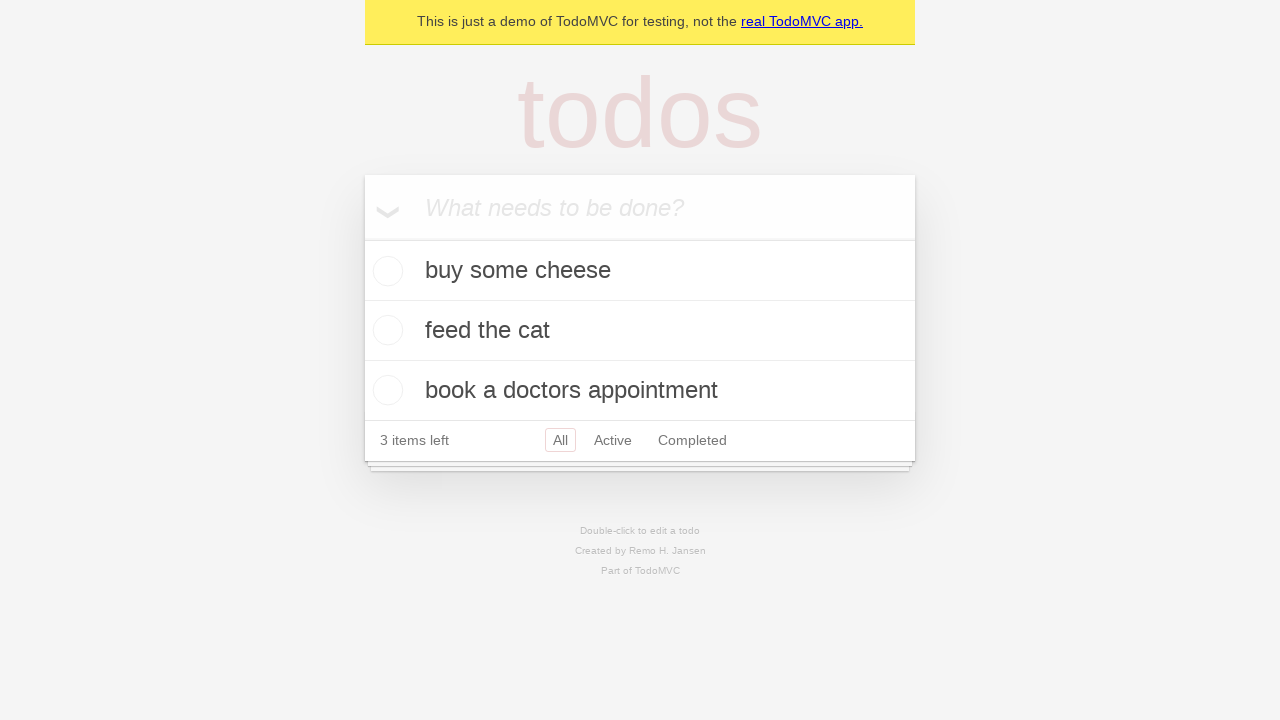

Clicked the Active filter link at (613, 440) on internal:role=link[name="Active"i]
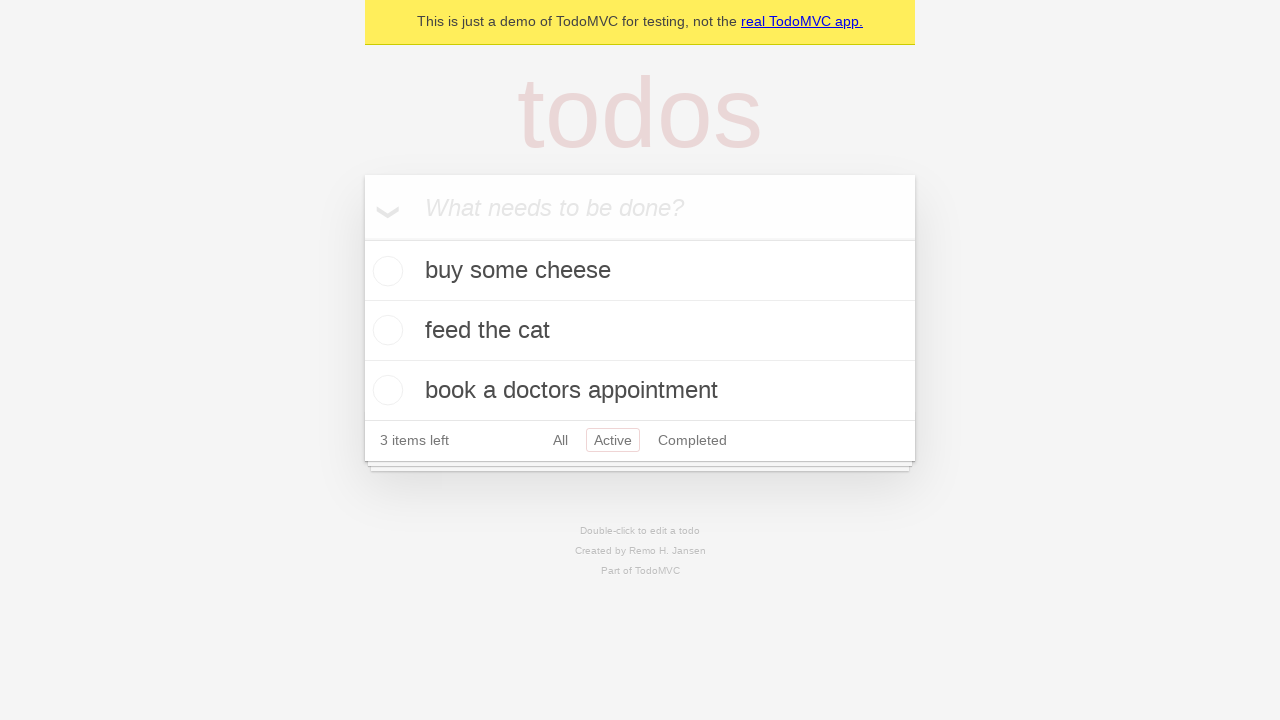

Clicked the Completed filter link to verify it gets highlighted with selected class at (692, 440) on internal:role=link[name="Completed"i]
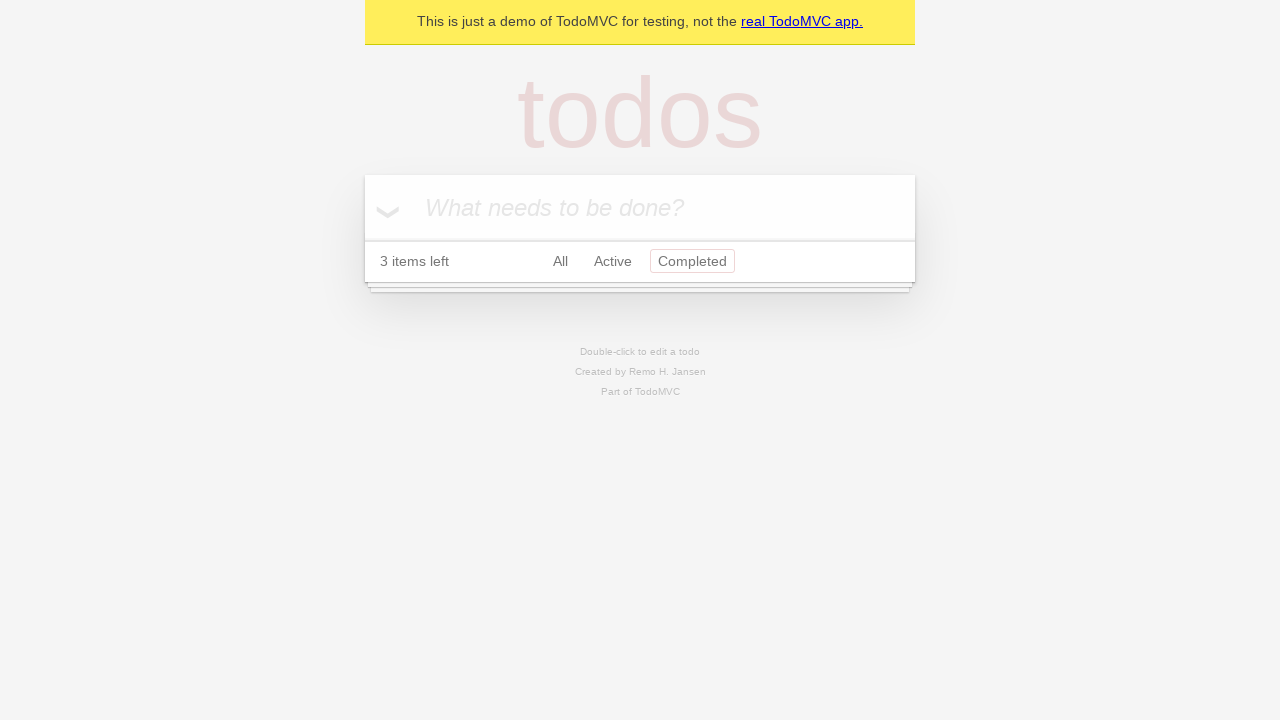

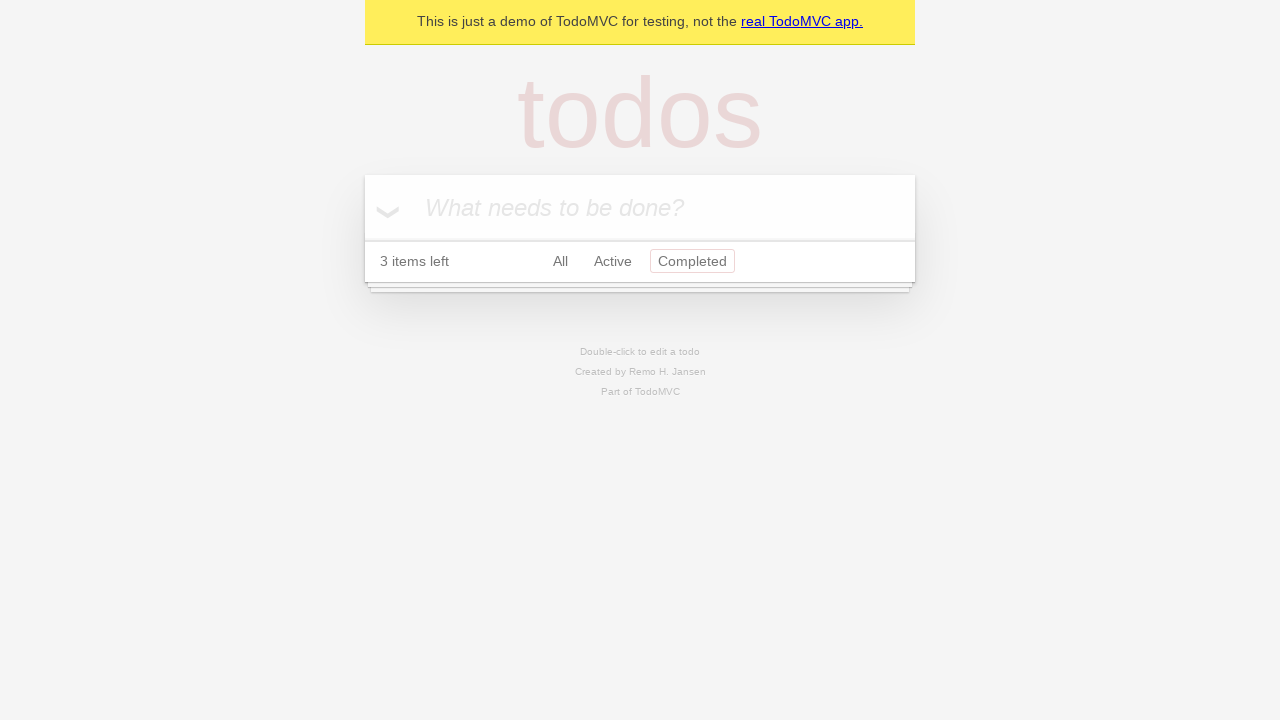